Tests JavaScript alert functionality by triggering an alert and handling it

Starting URL: https://the-internet.herokuapp.com/javascript_alerts

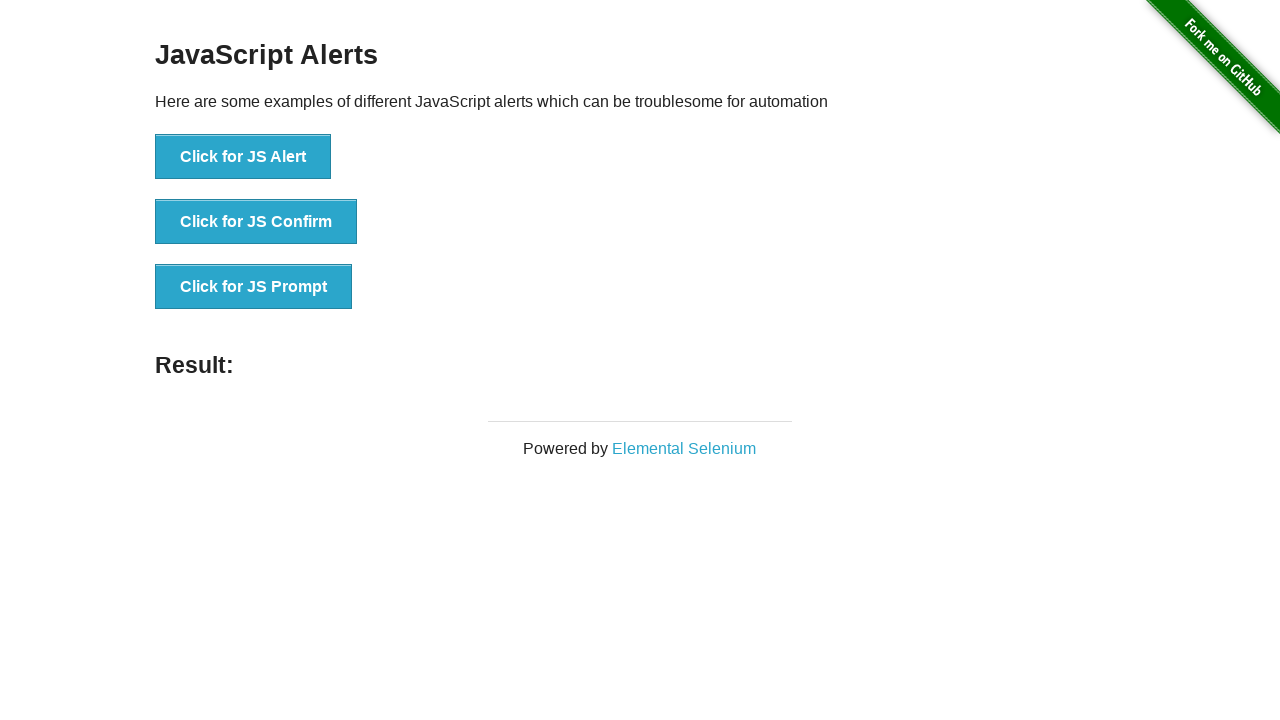

Set up dialog handler to accept alerts
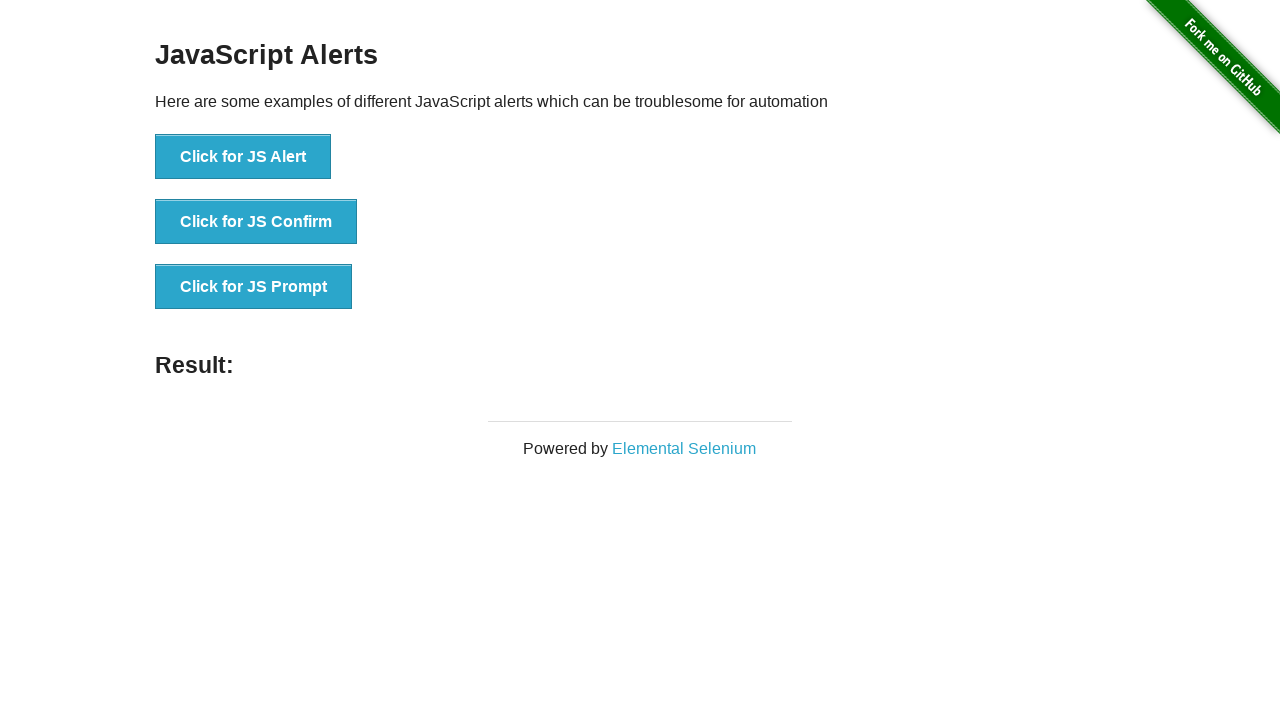

Clicked button to trigger JavaScript alert at (243, 157) on button:has-text('Click for JS Alert')
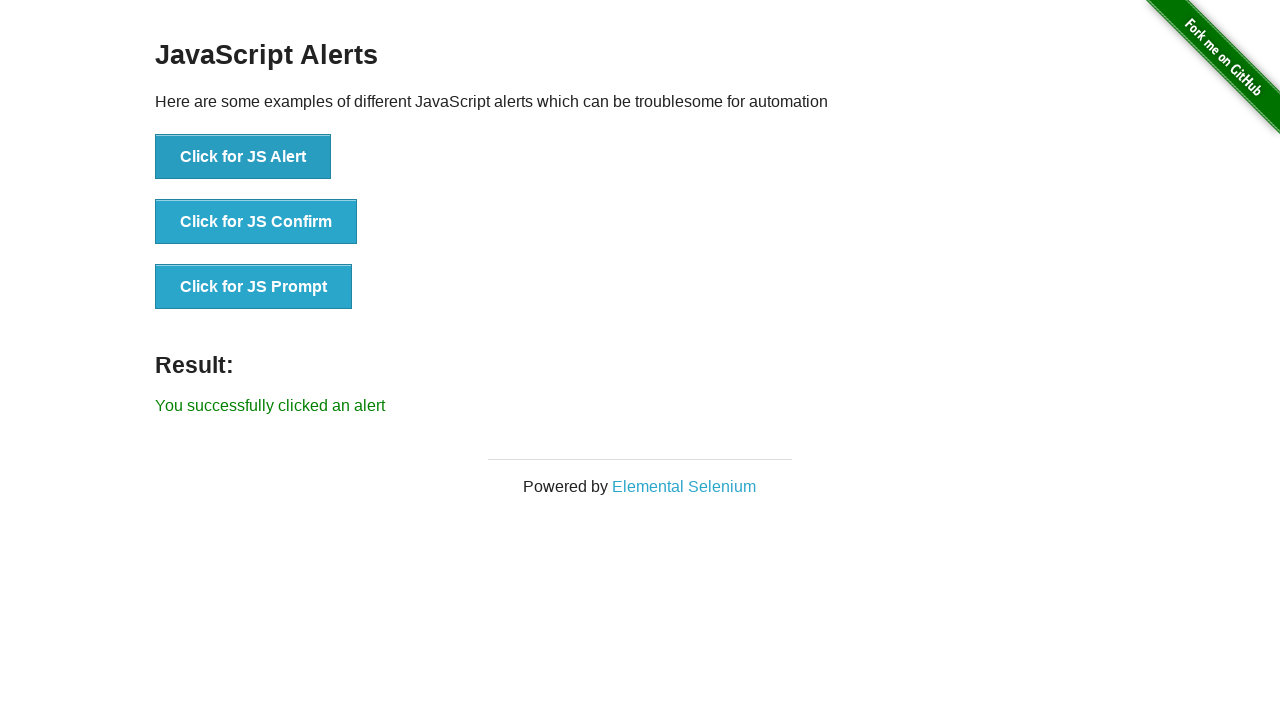

Waited for alert to be processed
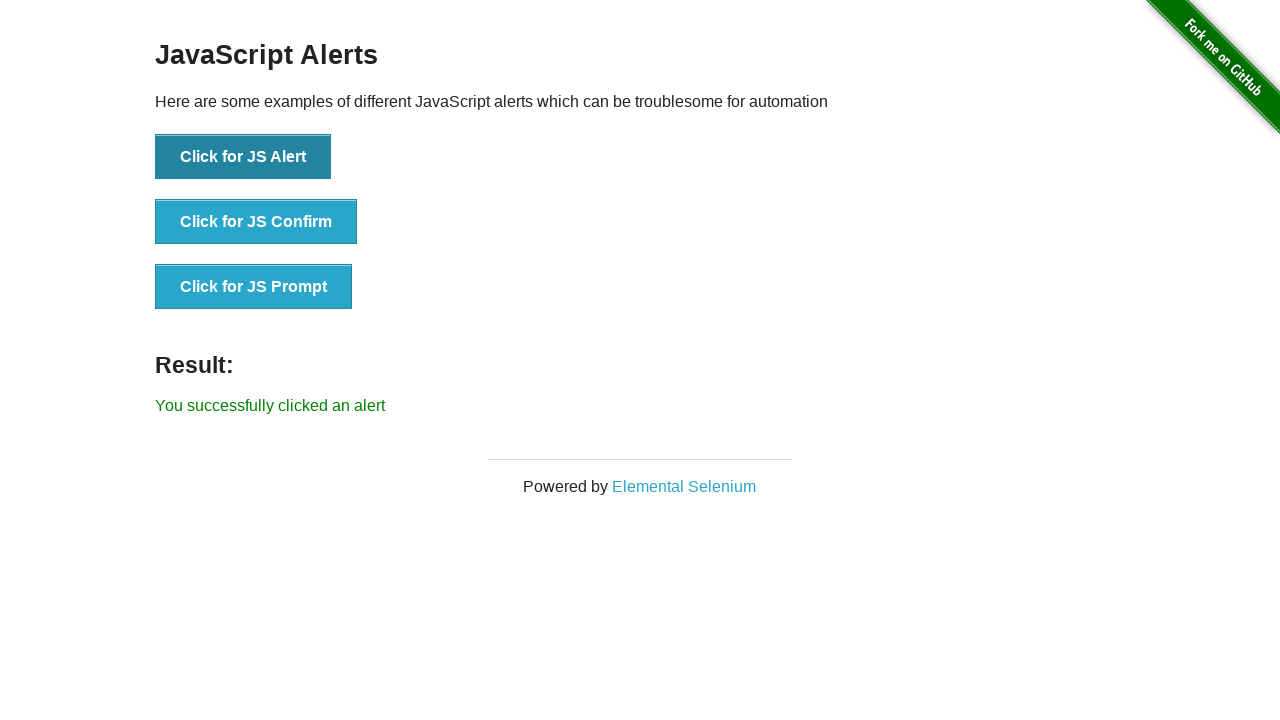

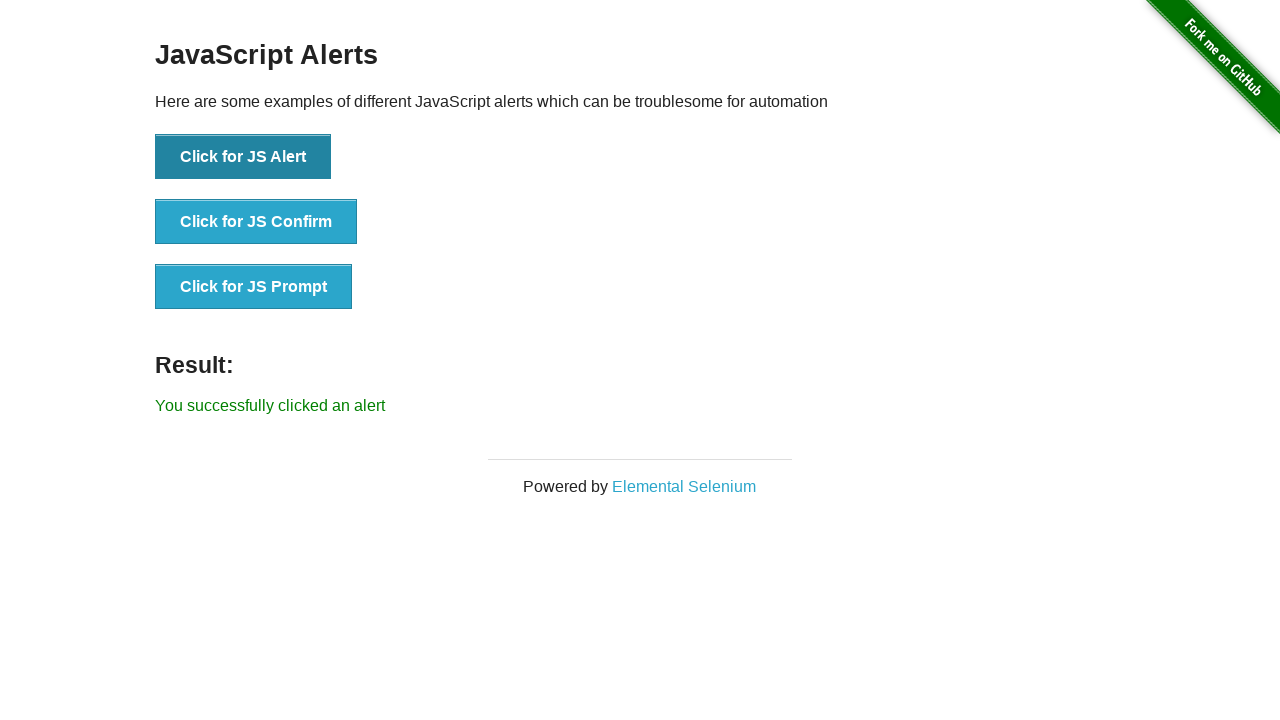